Tests navigation to Browse Languages, clicks on M submenu, and verifies that MySQL is the last language in the list.

Starting URL: http://www.99-bottles-of-beer.net/

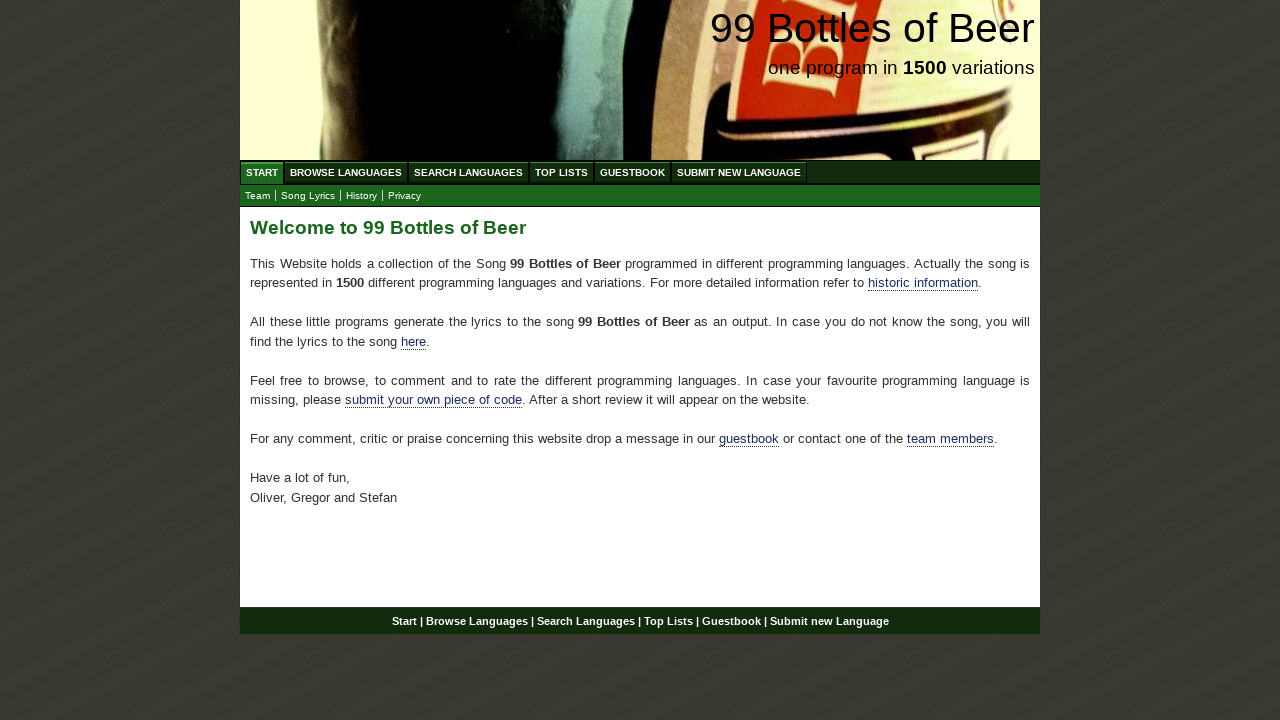

Clicked on Browse Languages menu at (346, 172) on a[href='/abc.html']
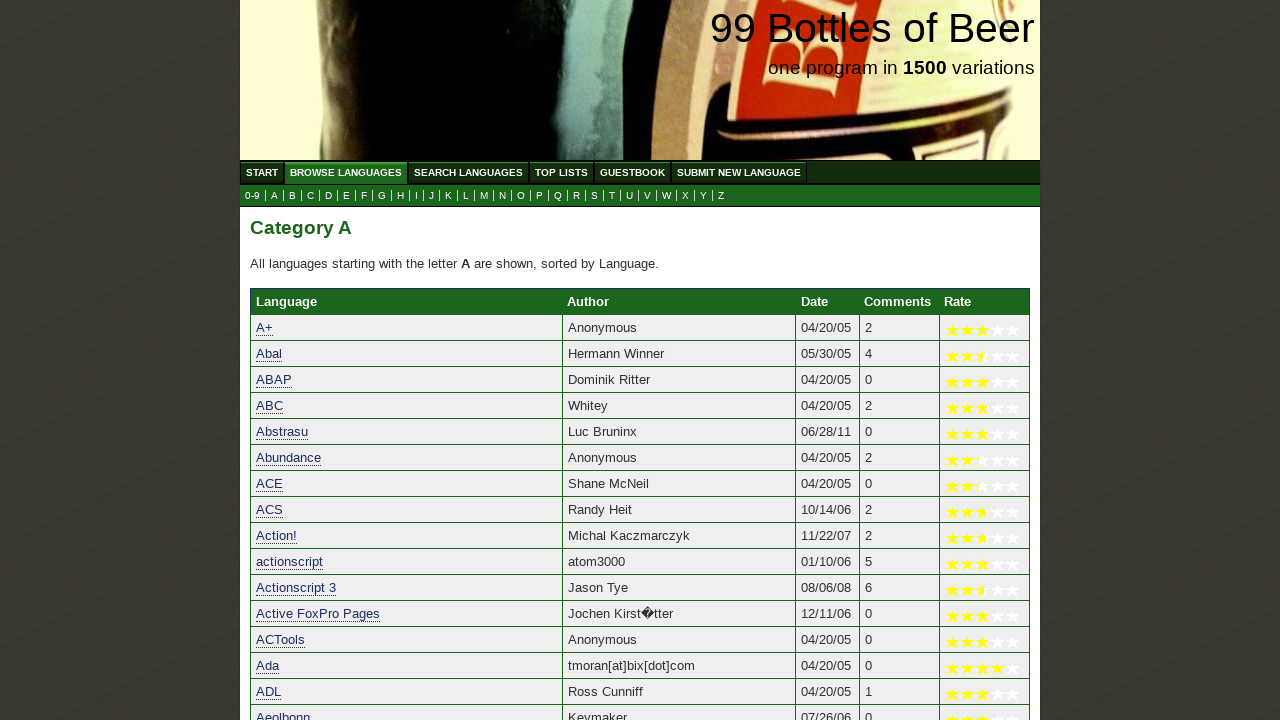

Clicked on M submenu at (484, 196) on a[href='m.html']
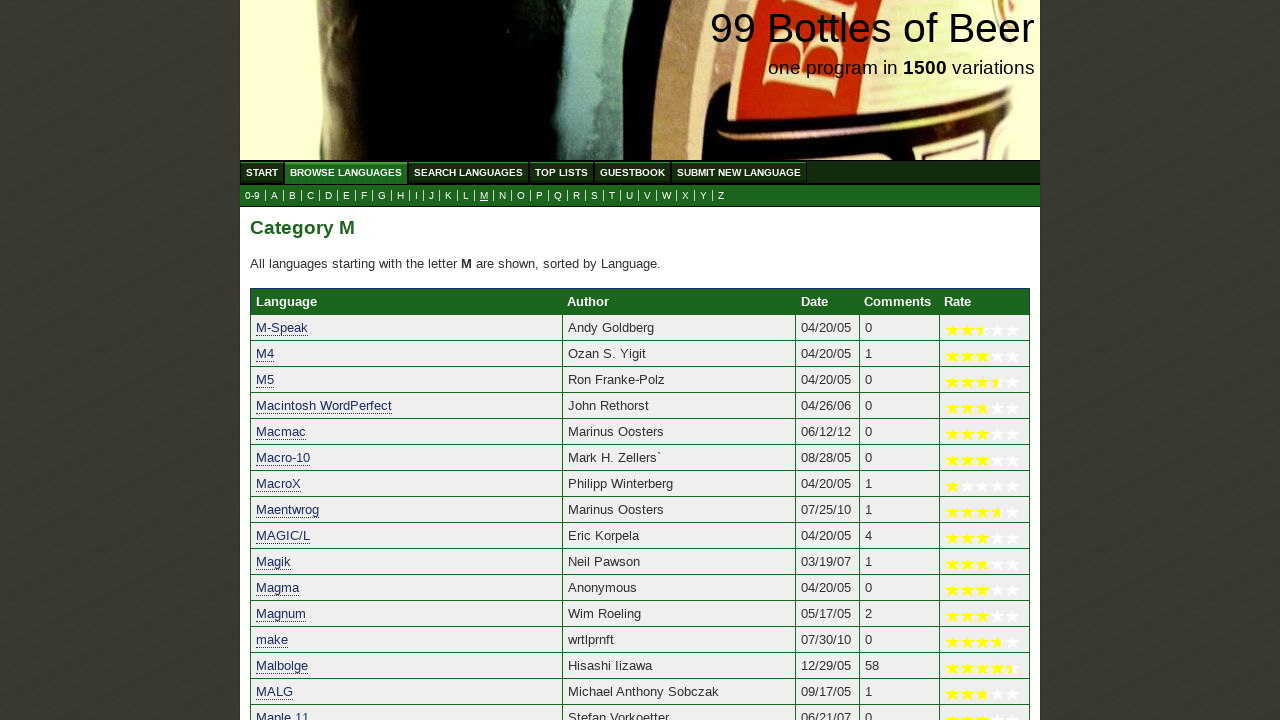

Language table loaded and last row is visible
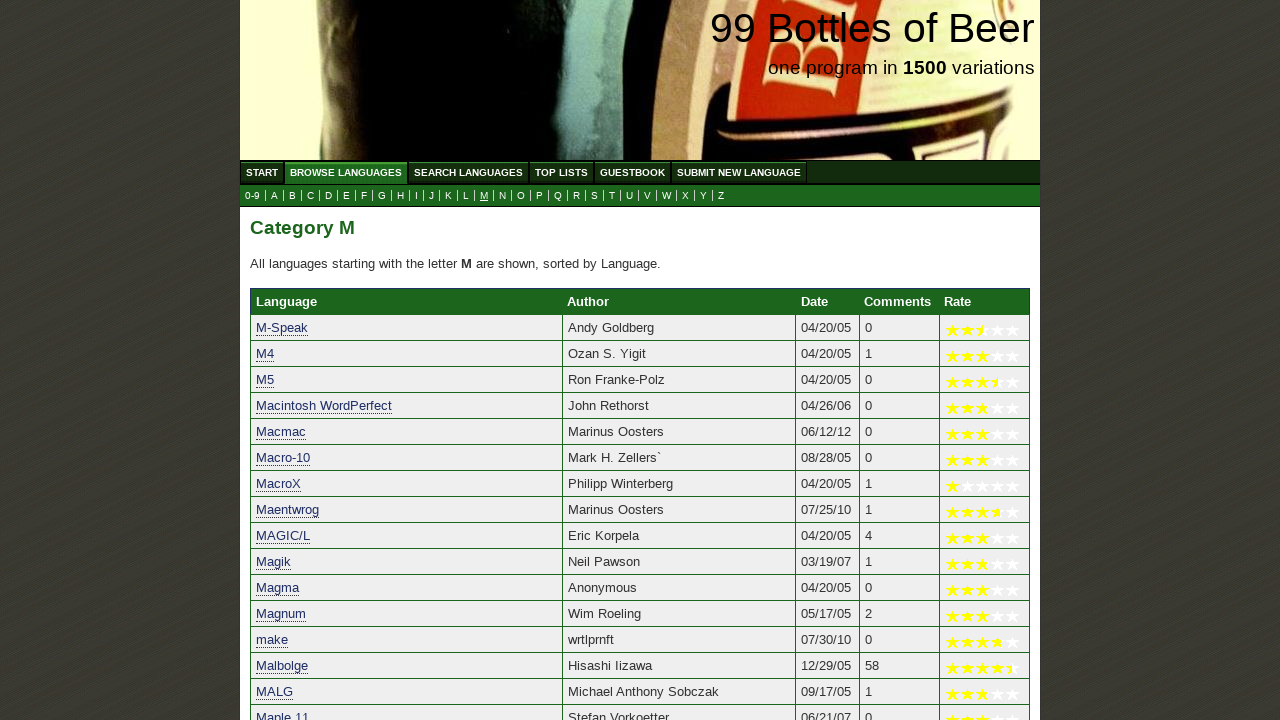

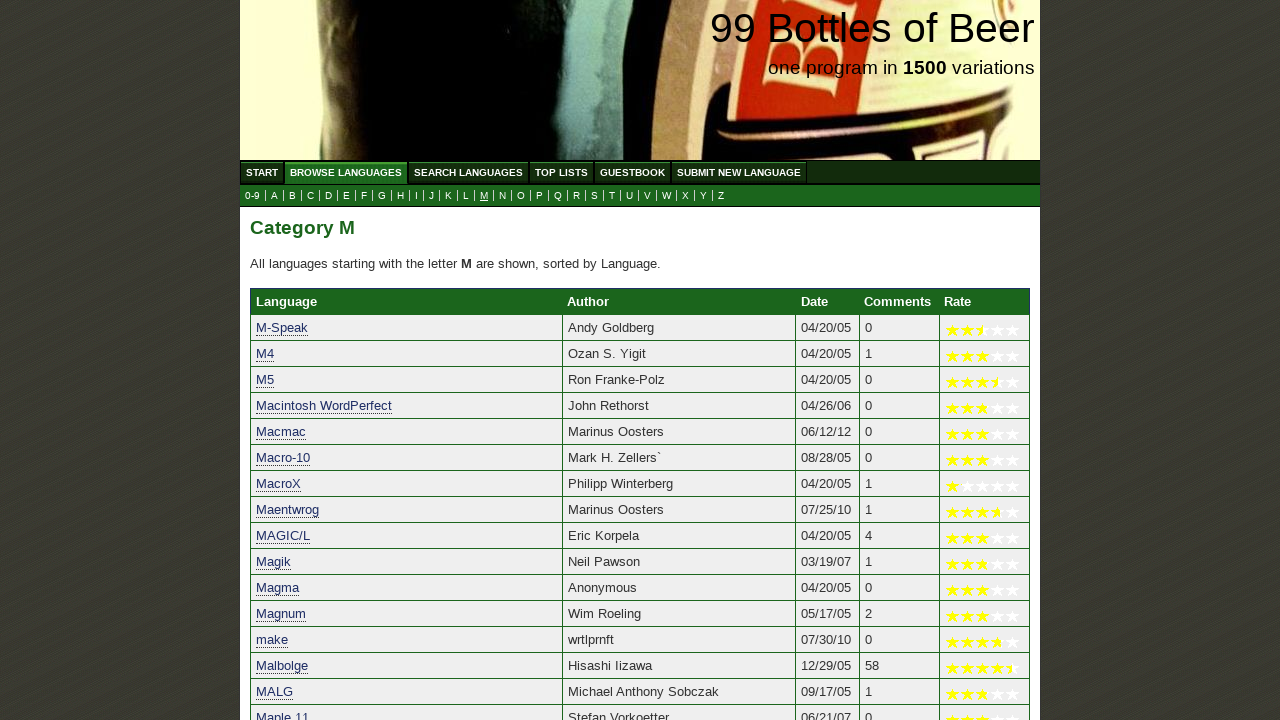